Tests navigation on the Playwright documentation site by verifying the page title and clicking on the documentation link to reach the Installation page.

Starting URL: https://playwright.dev

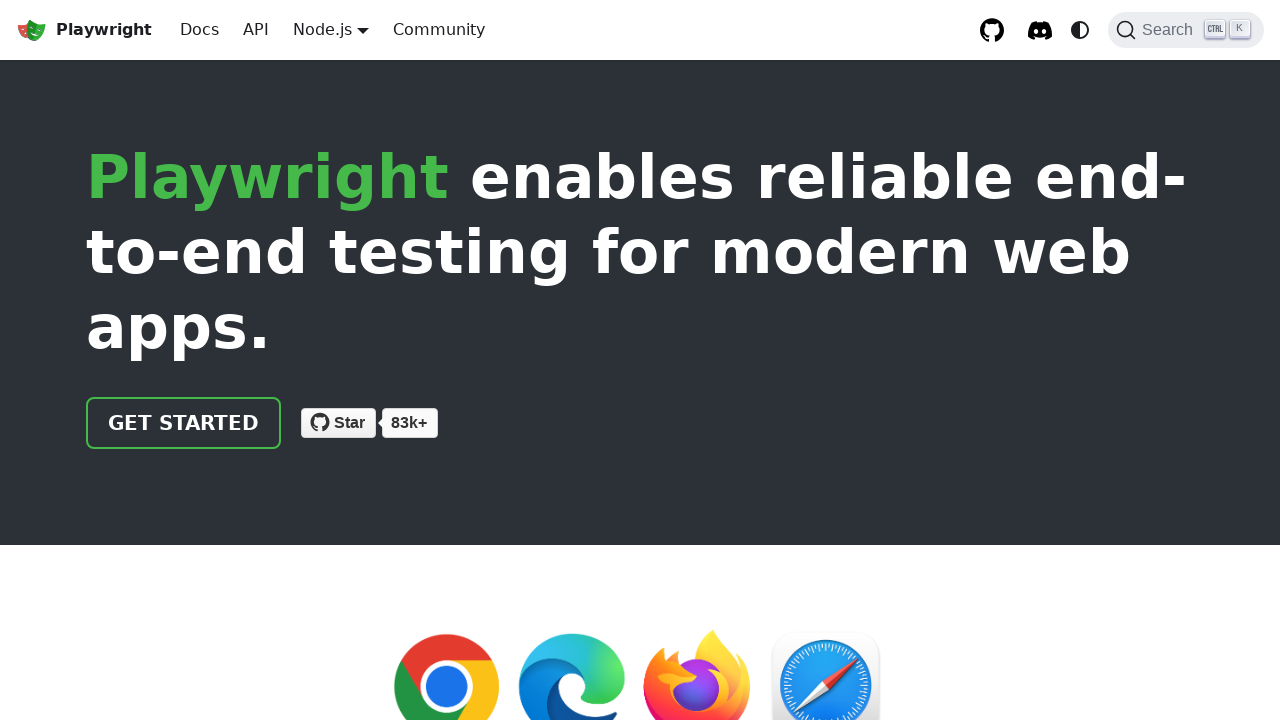

Verified page title contains 'Playwright'
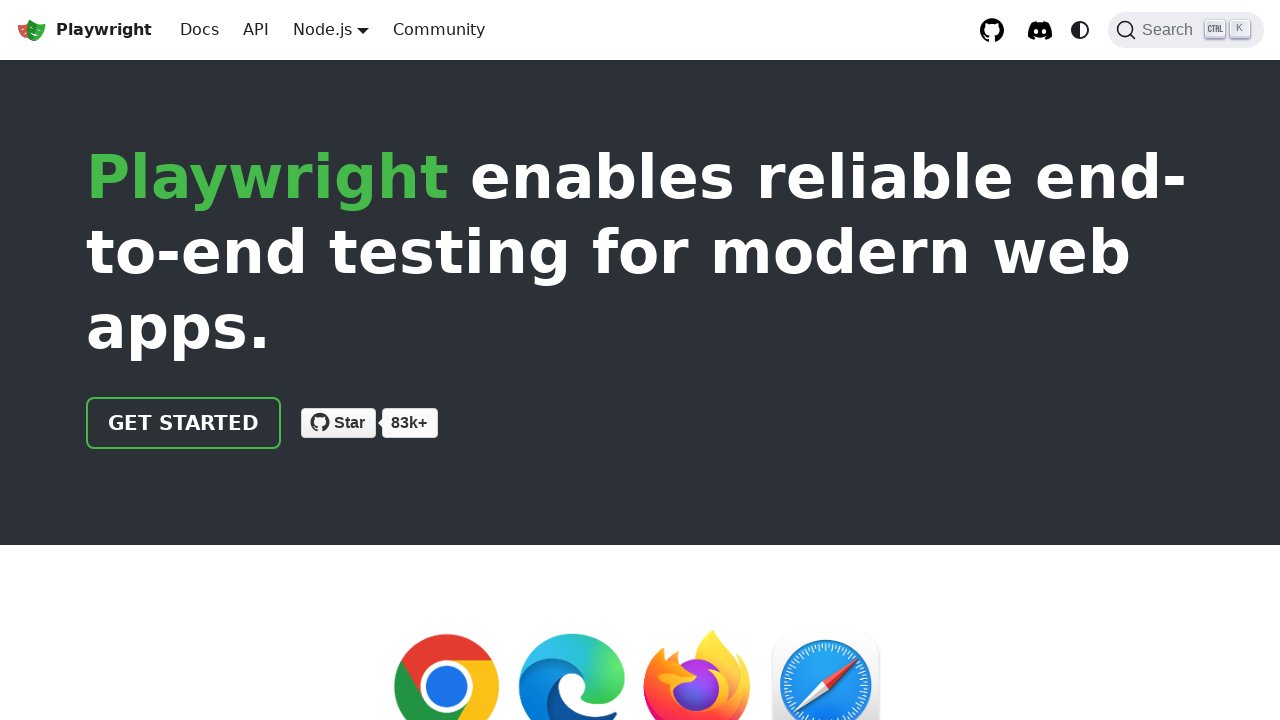

Clicked documentation/get started link in header at (184, 423) on xpath=//html/body/div/div[2]/header/div/div/a
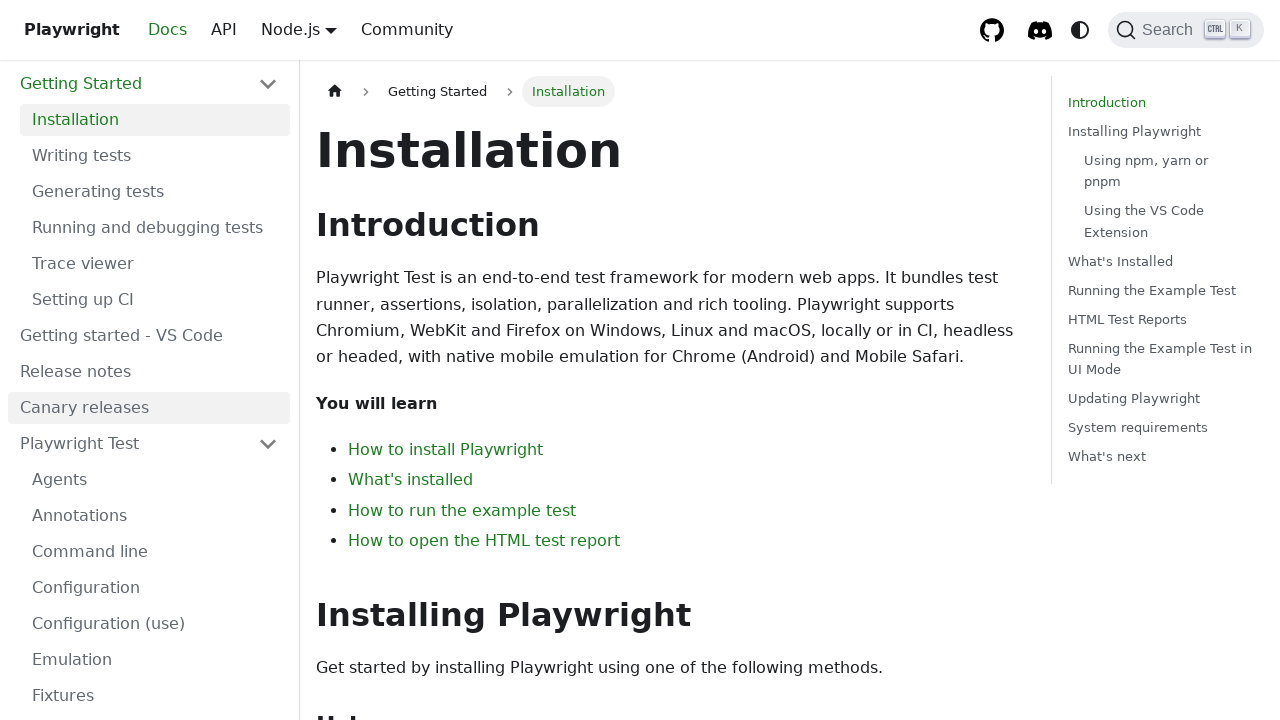

Verified navigation to Installation page
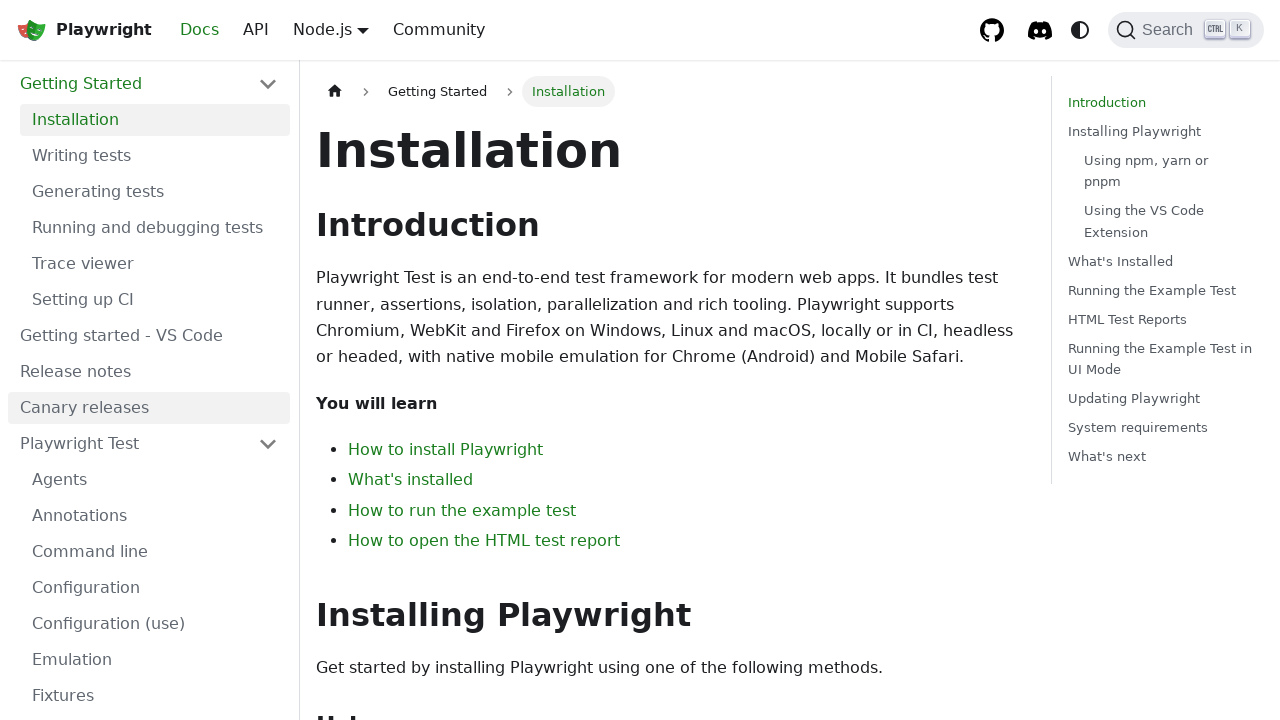

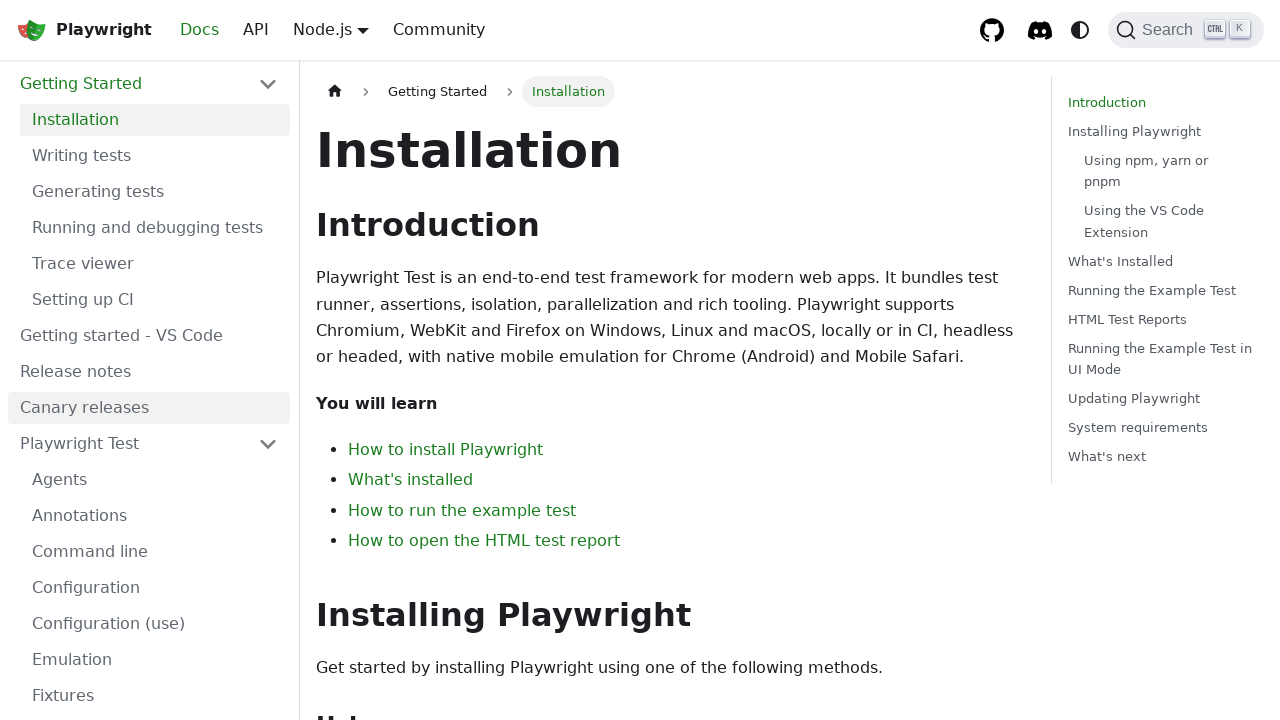